Tests file download functionality by clicking on a download link for a .jar file

Starting URL: https://testcenter.techproeducation.com/index.php?page=file-download

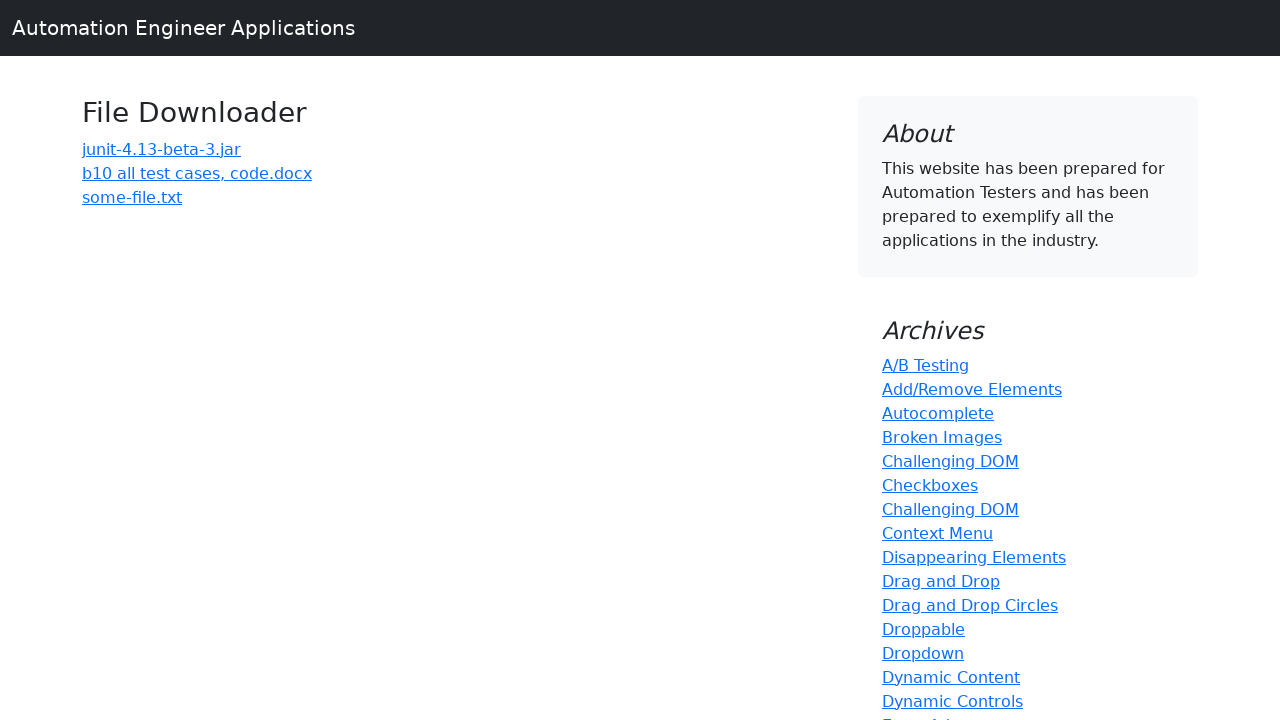

Clicked on download link for junit-4.13-beta-3.jar file at (162, 149) on text=junit-4.13-beta-3.jar
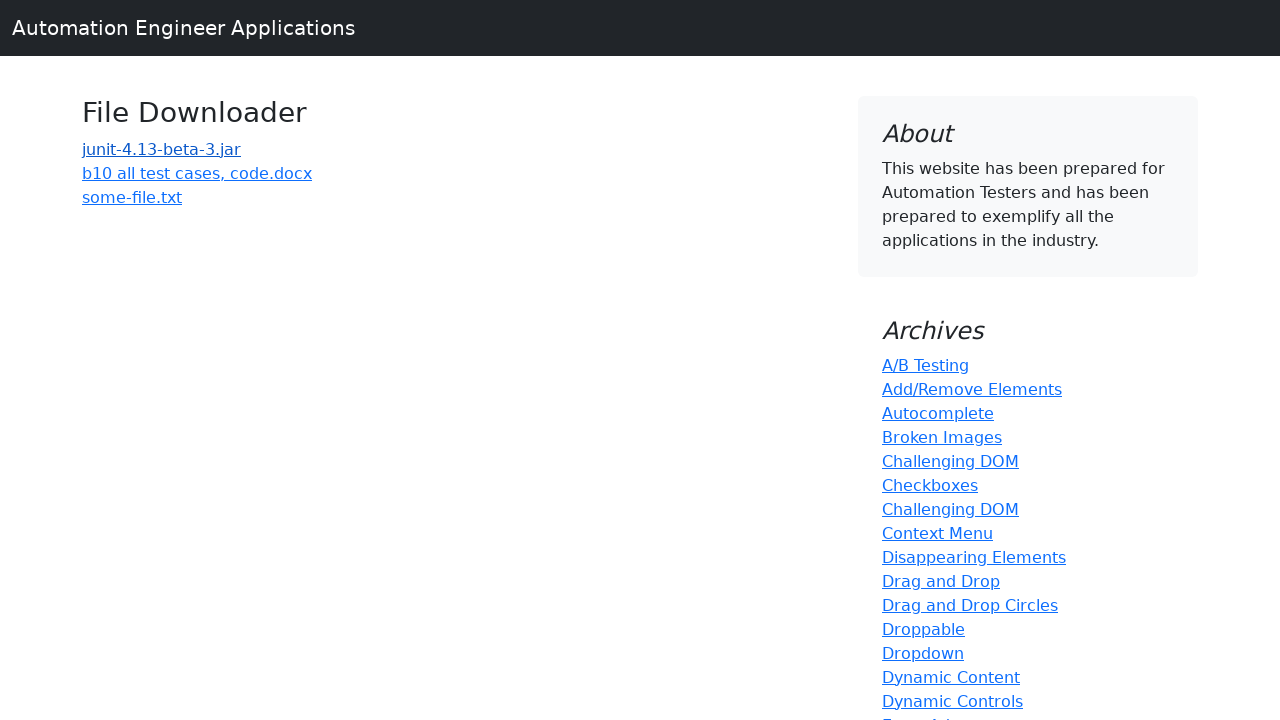

Waited 2 seconds for file download to initiate
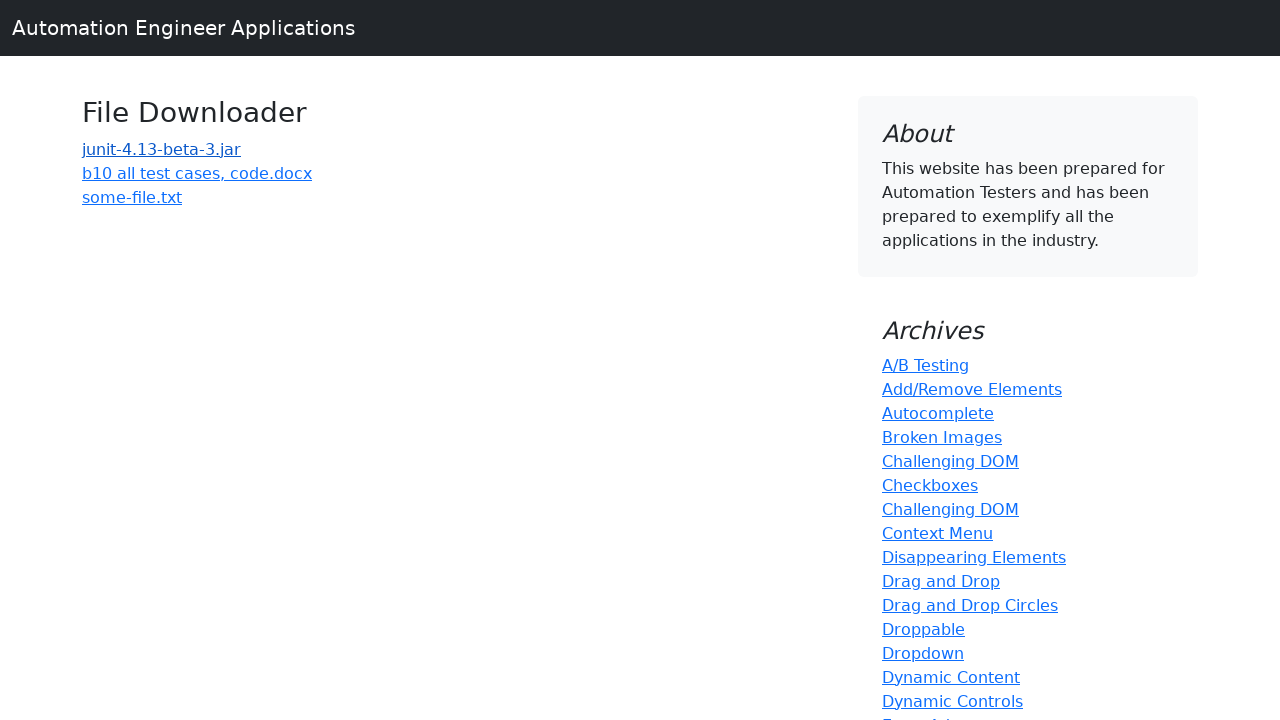

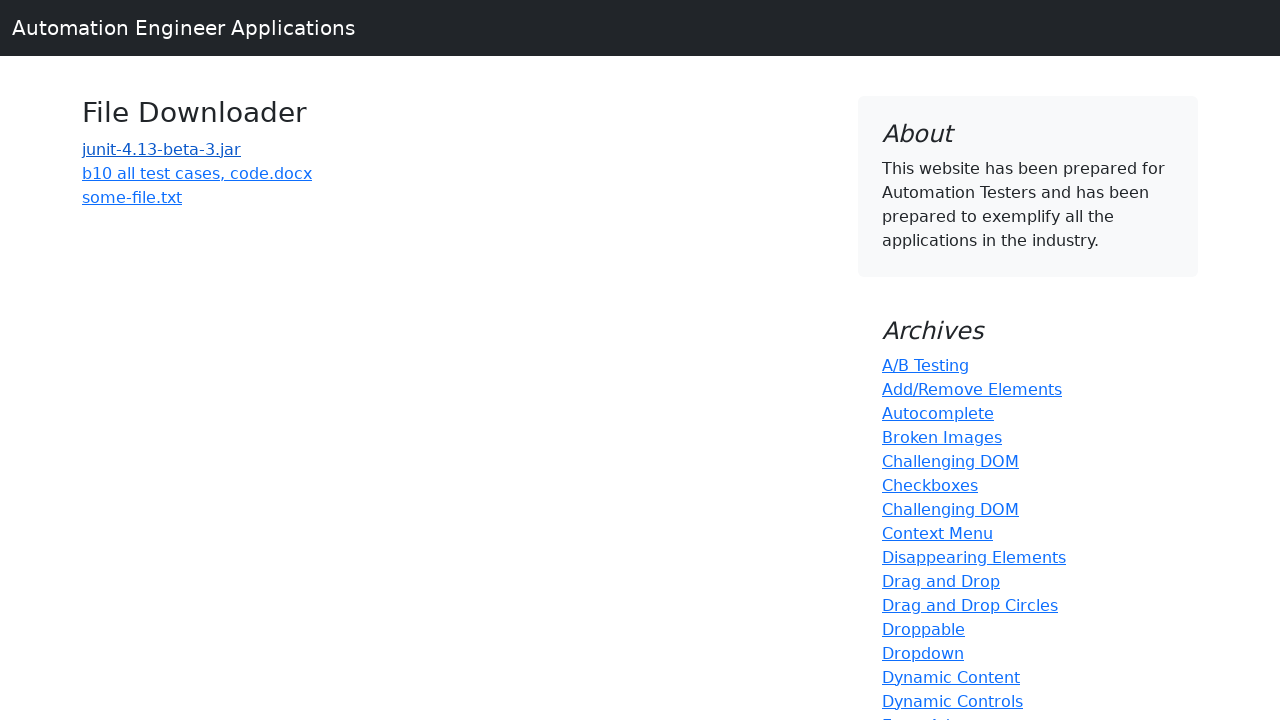